Tests double-click functionality on a button element

Starting URL: https://selenium08.blogspot.com/2019/11/double-click.html

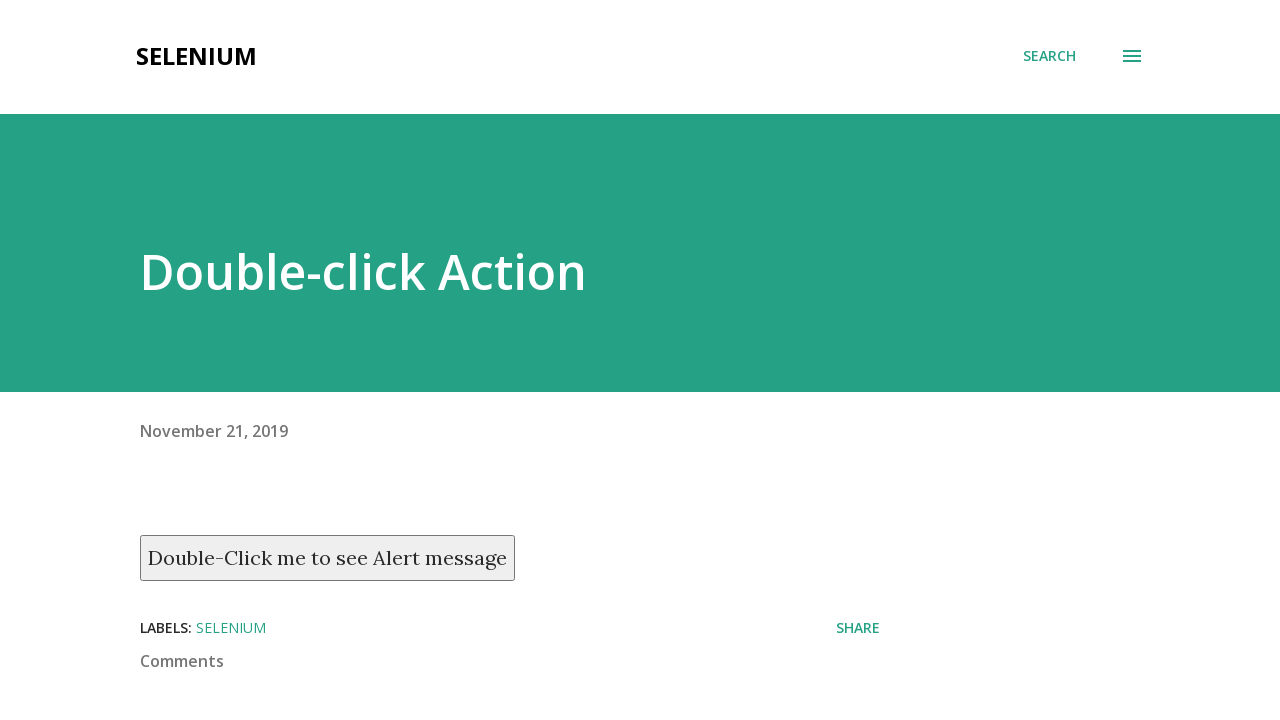

Double-clicked the button with ondblclick event handler at (328, 558) on xpath=//button[@ondblclick='myFunction()']
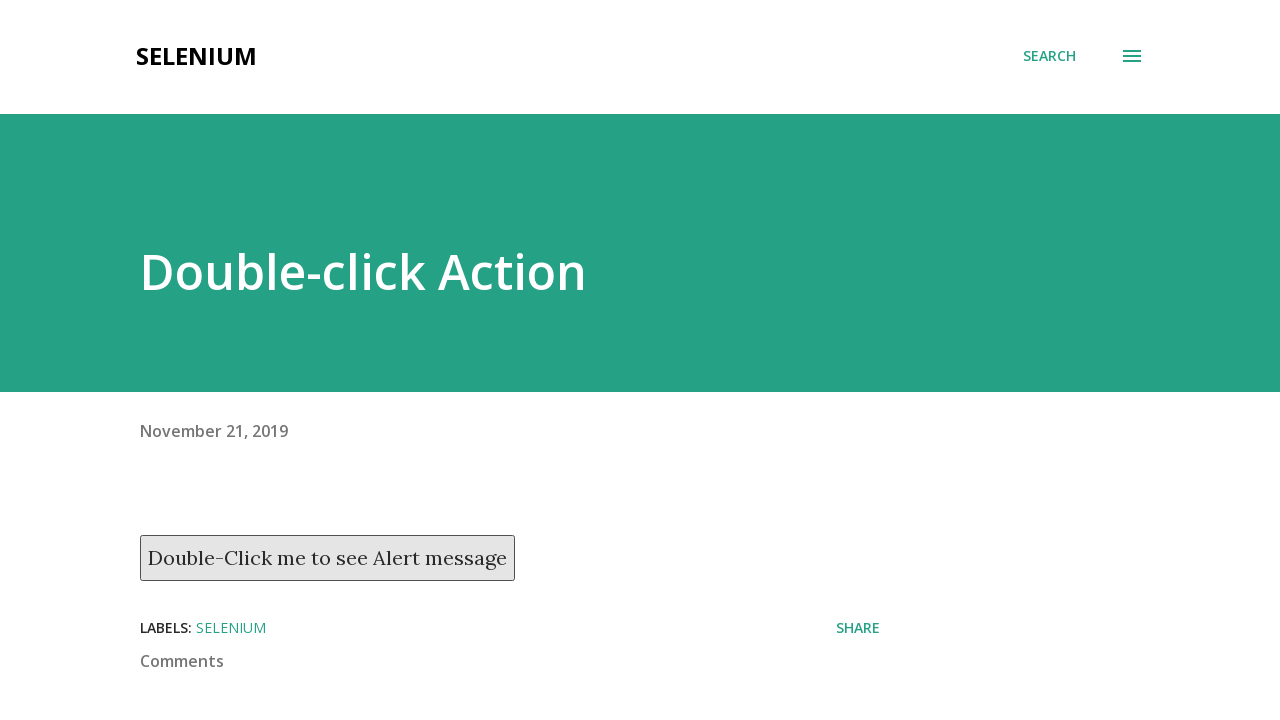

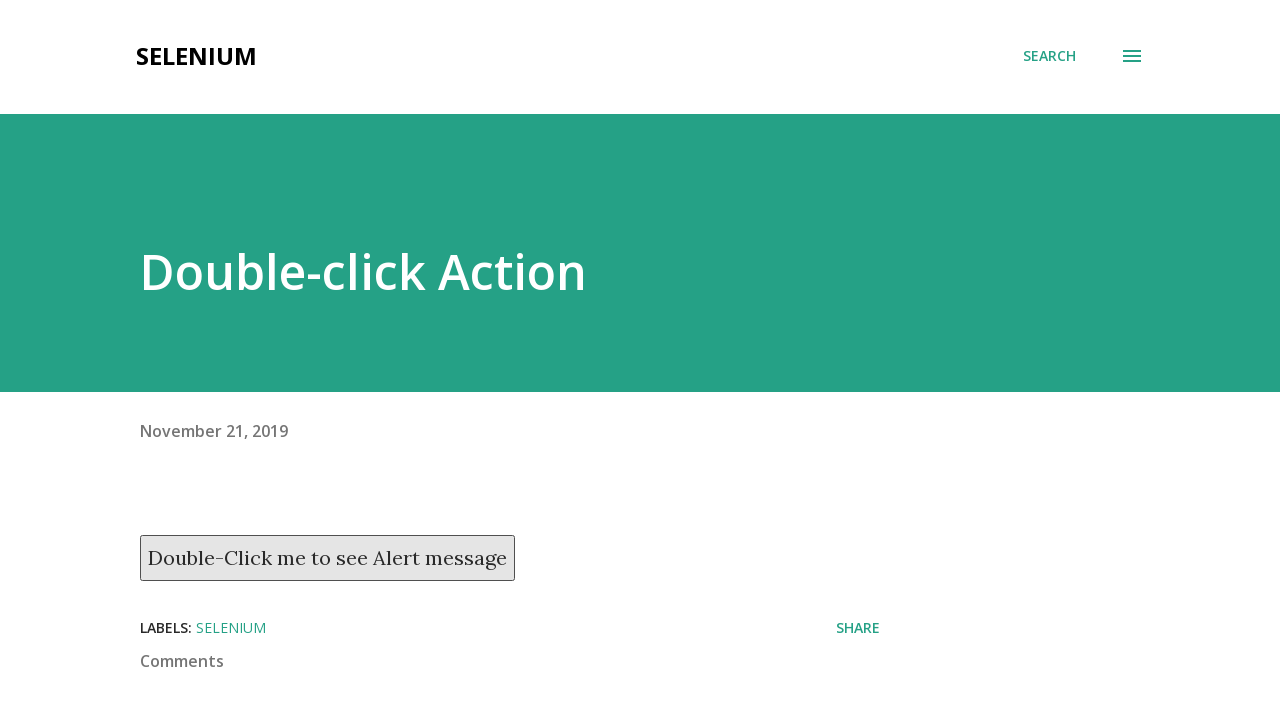